Tests select box functionality by selecting options using different methods (visible text, index, value, attribute)

Starting URL: http://www.tlkeith.com/WebDriverIOTutorialTest.html

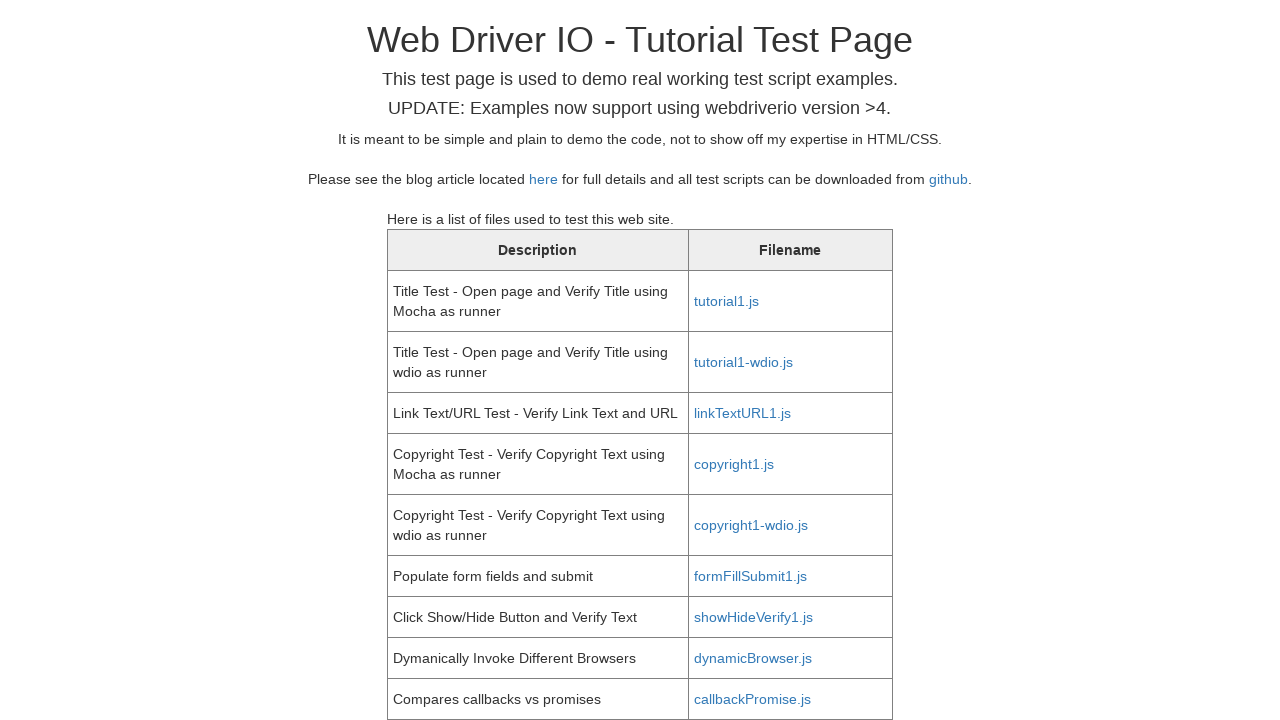

Scrolled selectbox into view
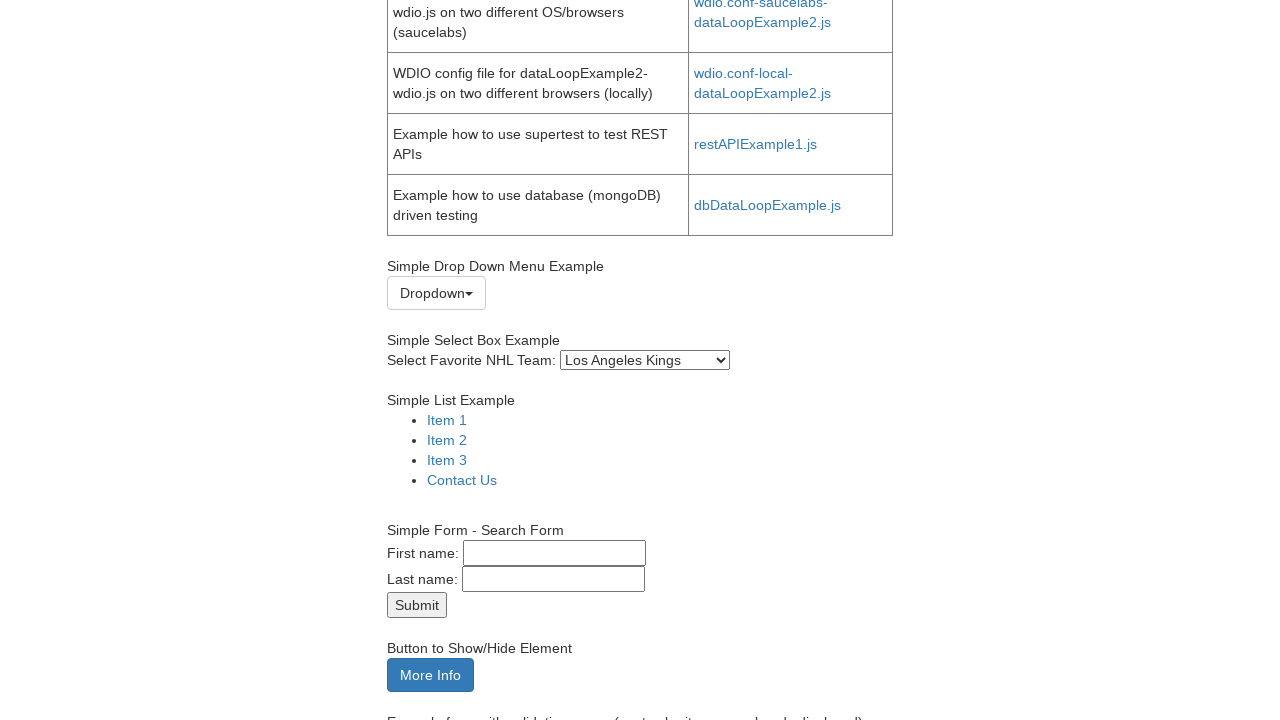

Retrieved default selection text
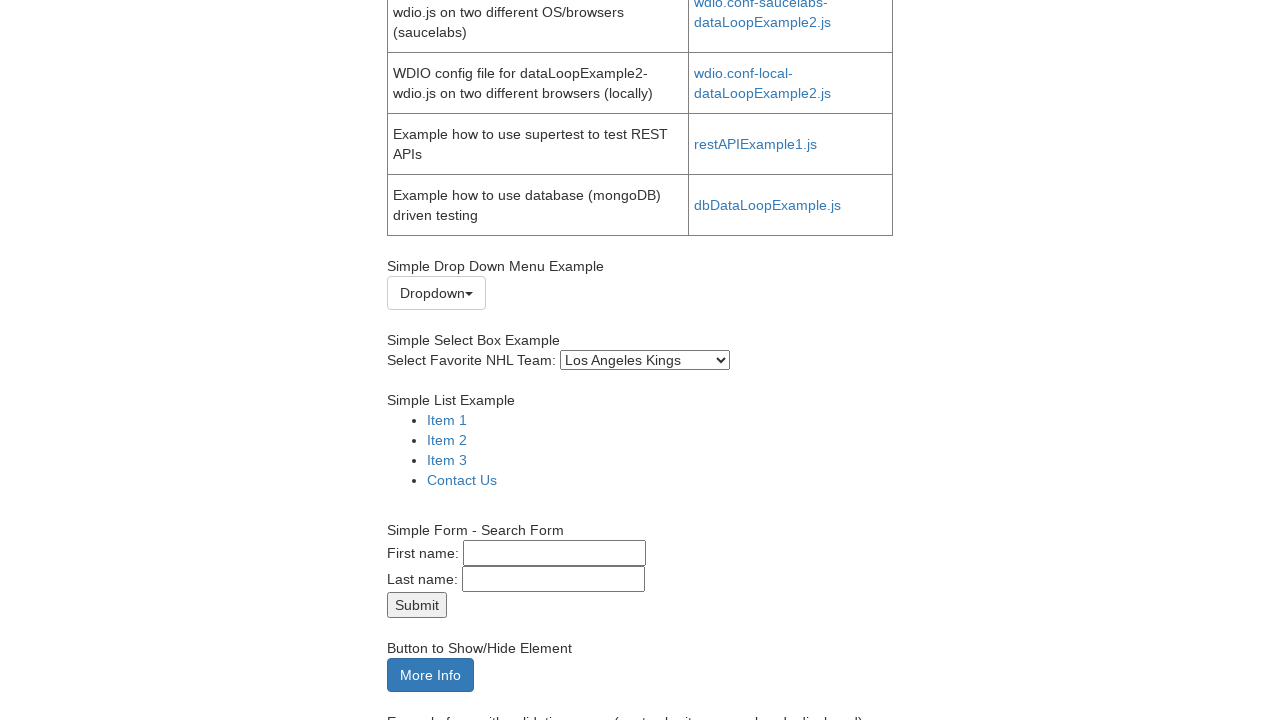

Verified default selection is 'Los Angeles Kings'
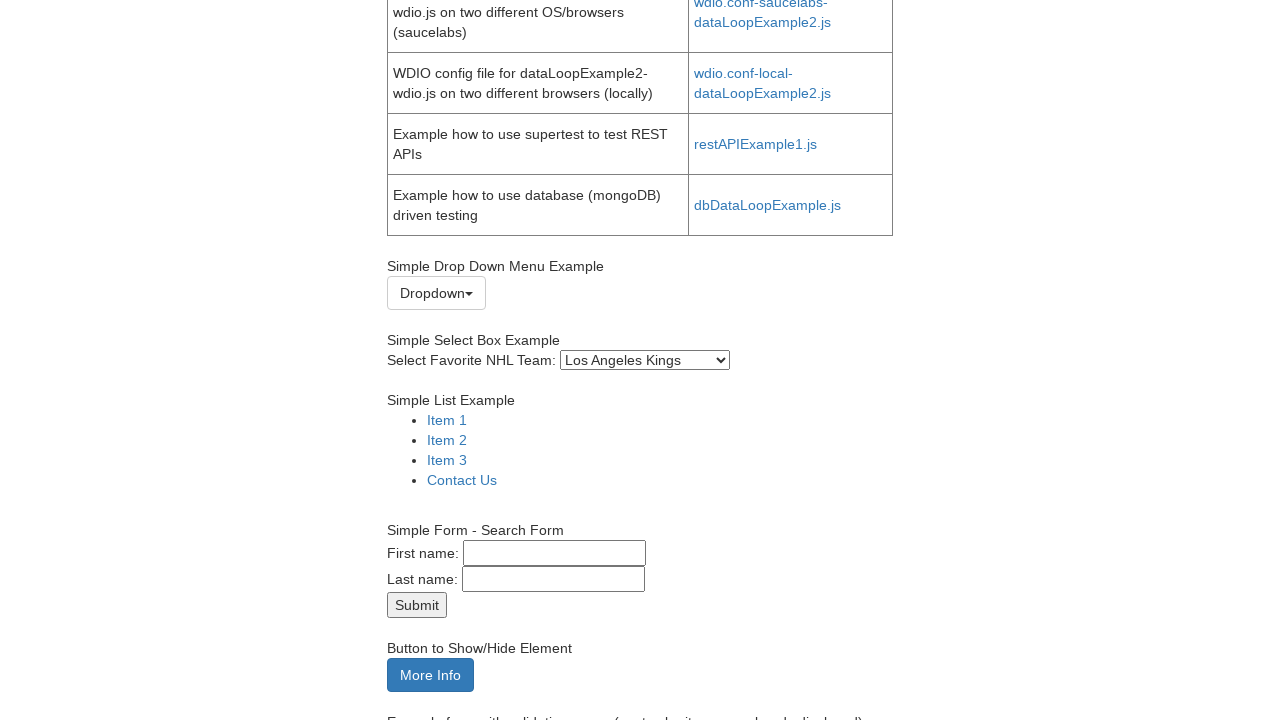

Selected 'San Jose Sharks' by visible text on #selectbox
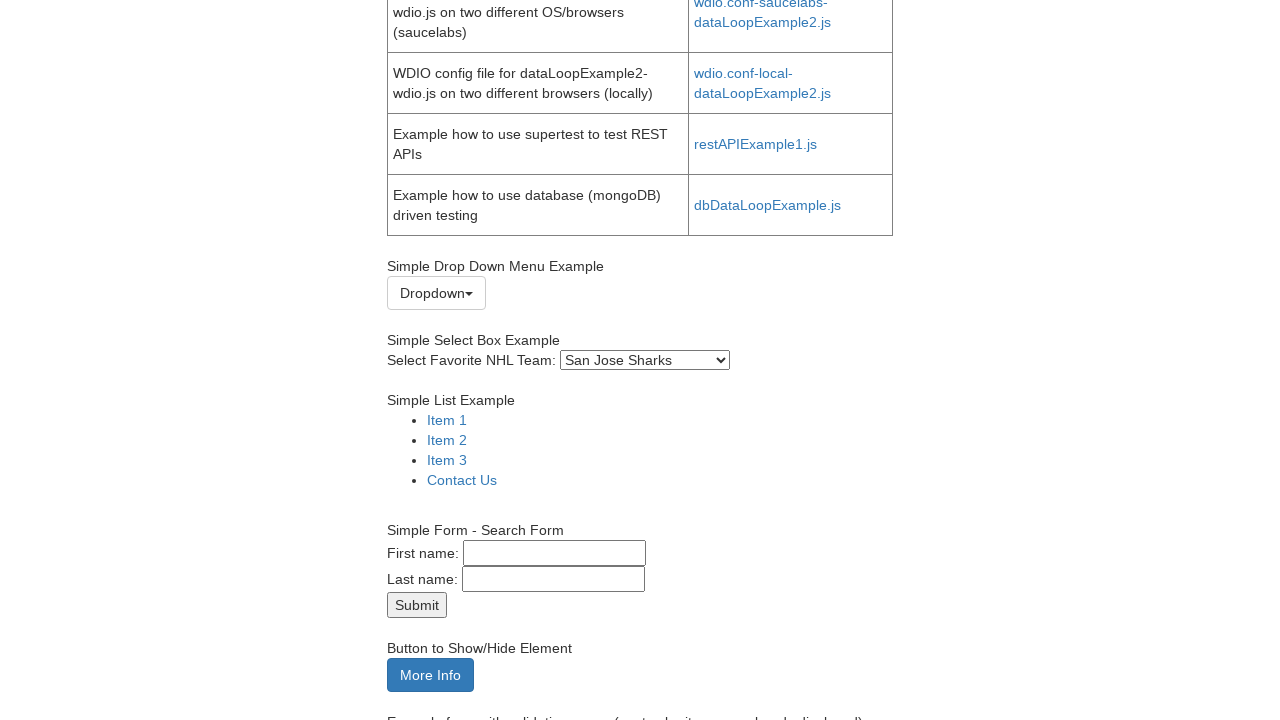

Retrieved selected option text
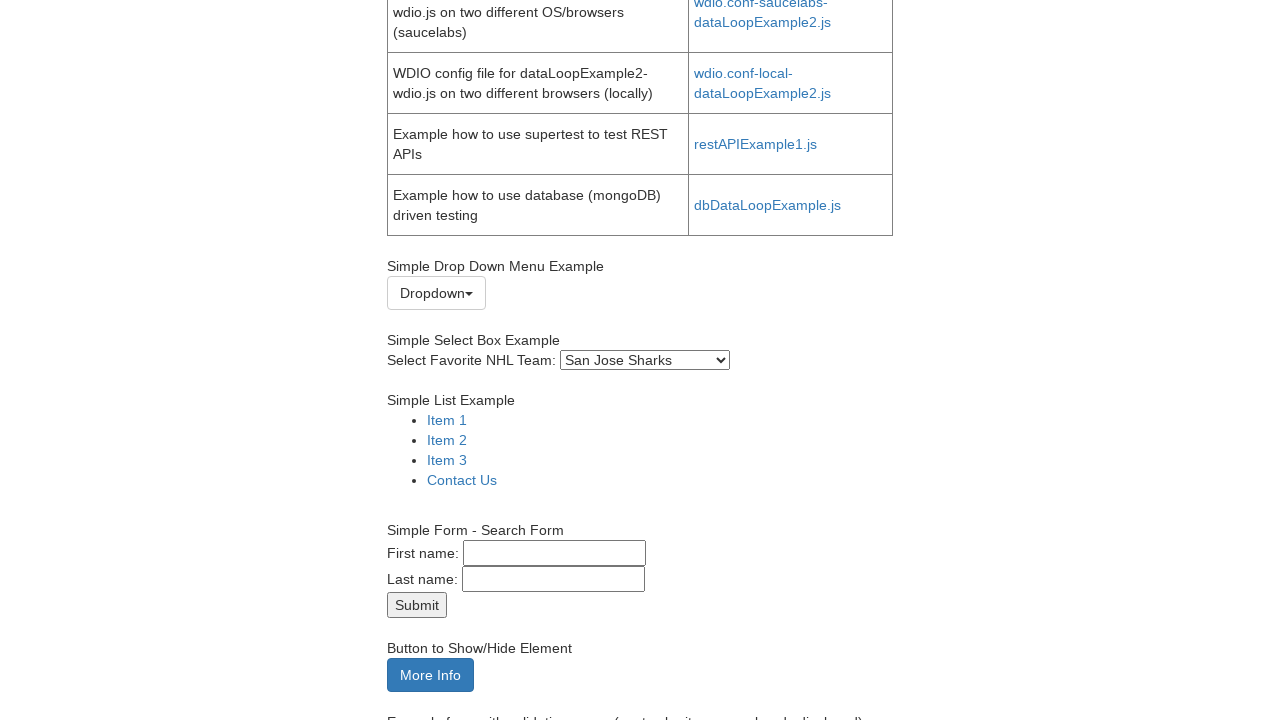

Verified 'San Jose Sharks' is selected
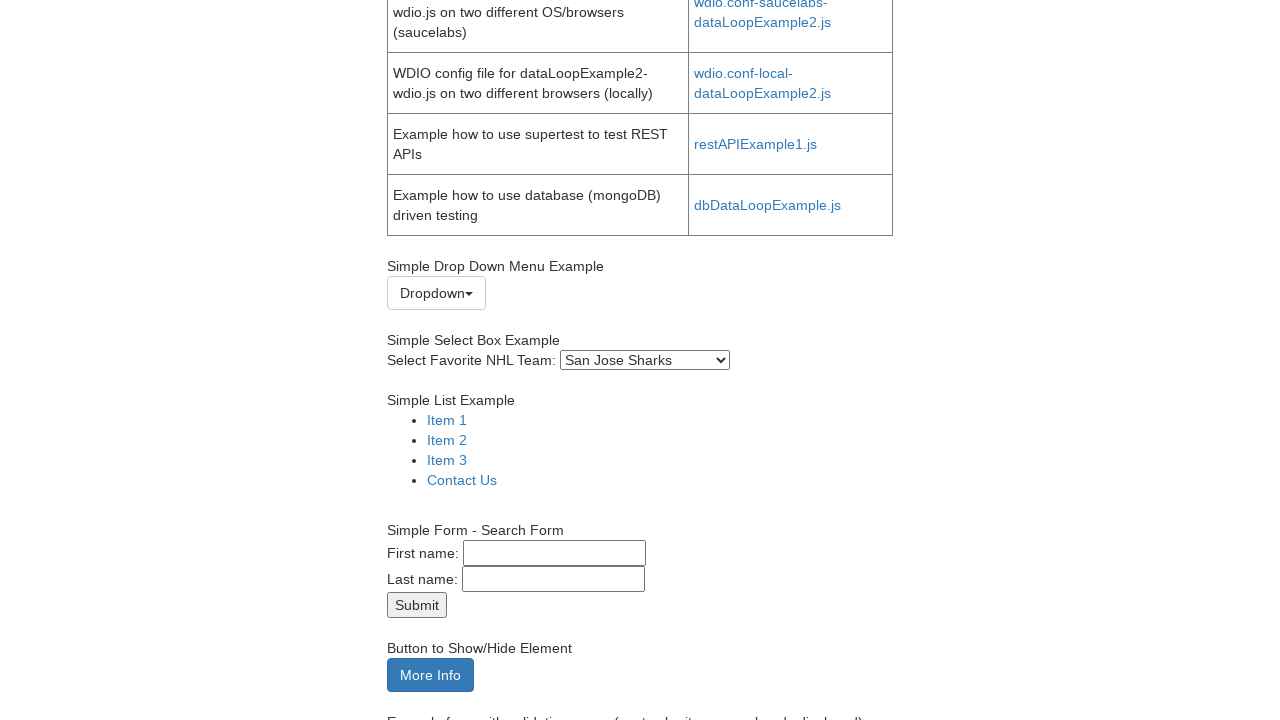

Selected option at index 21 on #selectbox
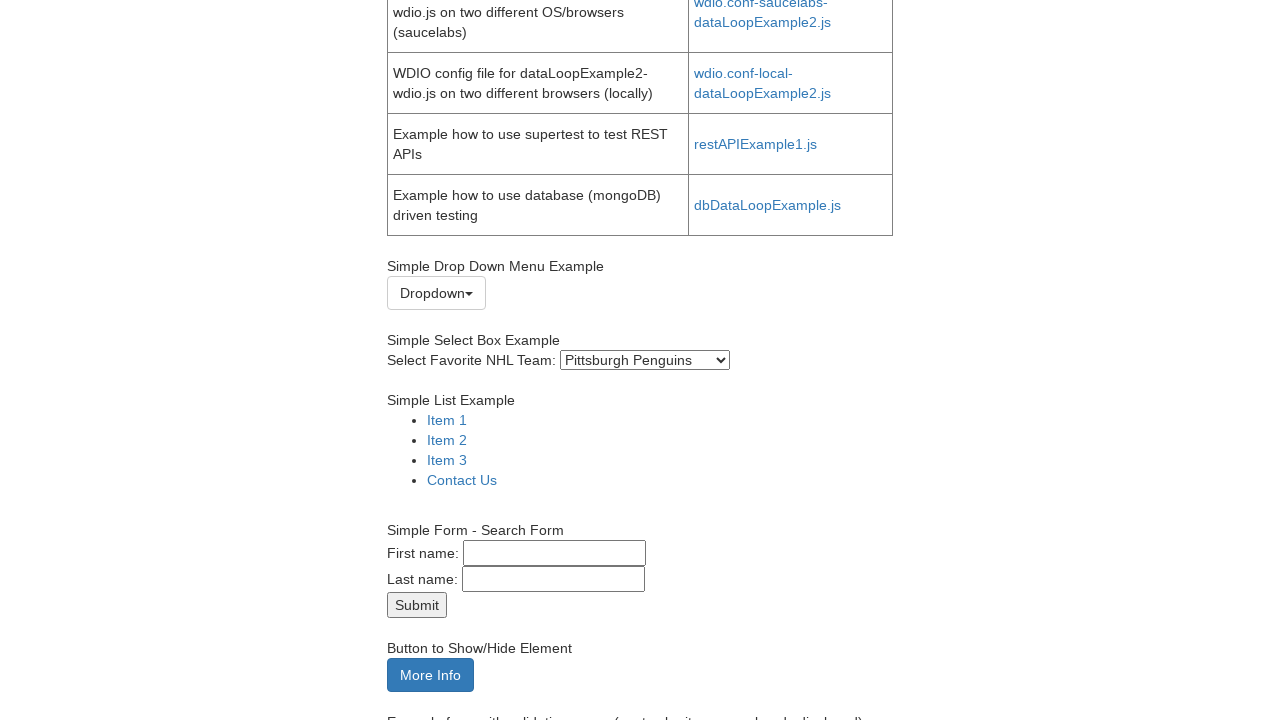

Retrieved selected option text
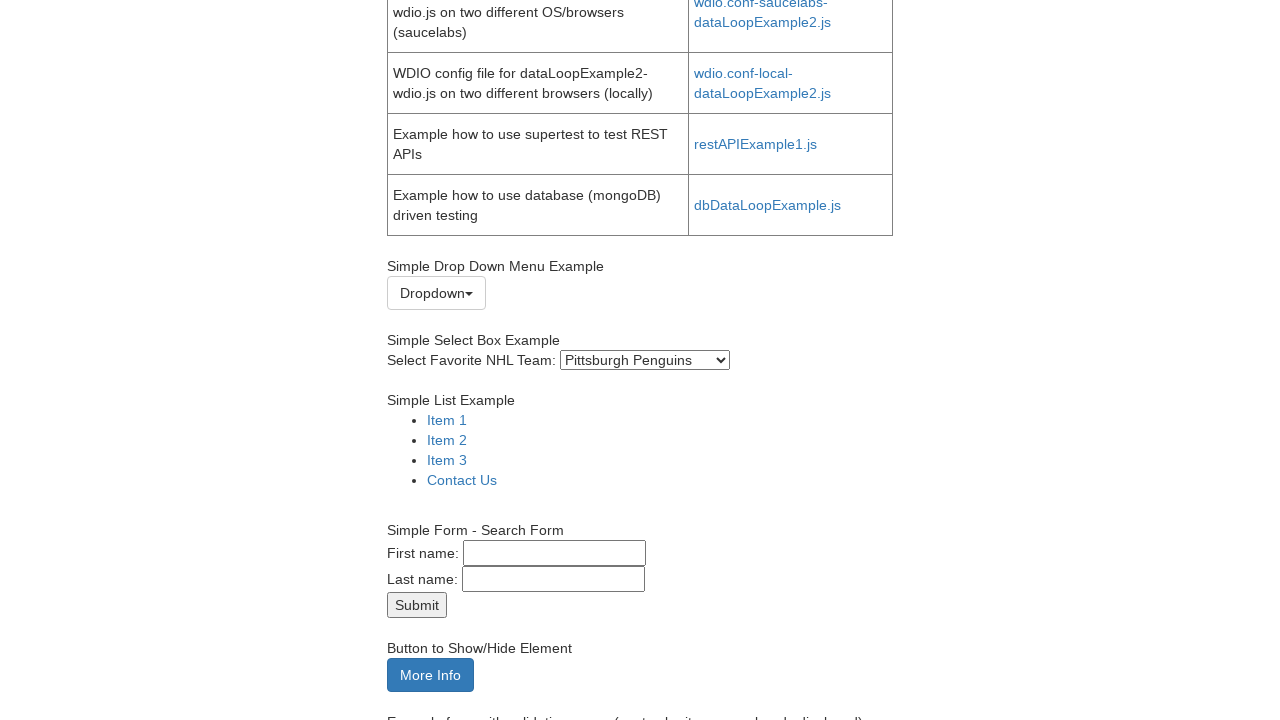

Verified 'Pittsburgh Penguins' is selected by index
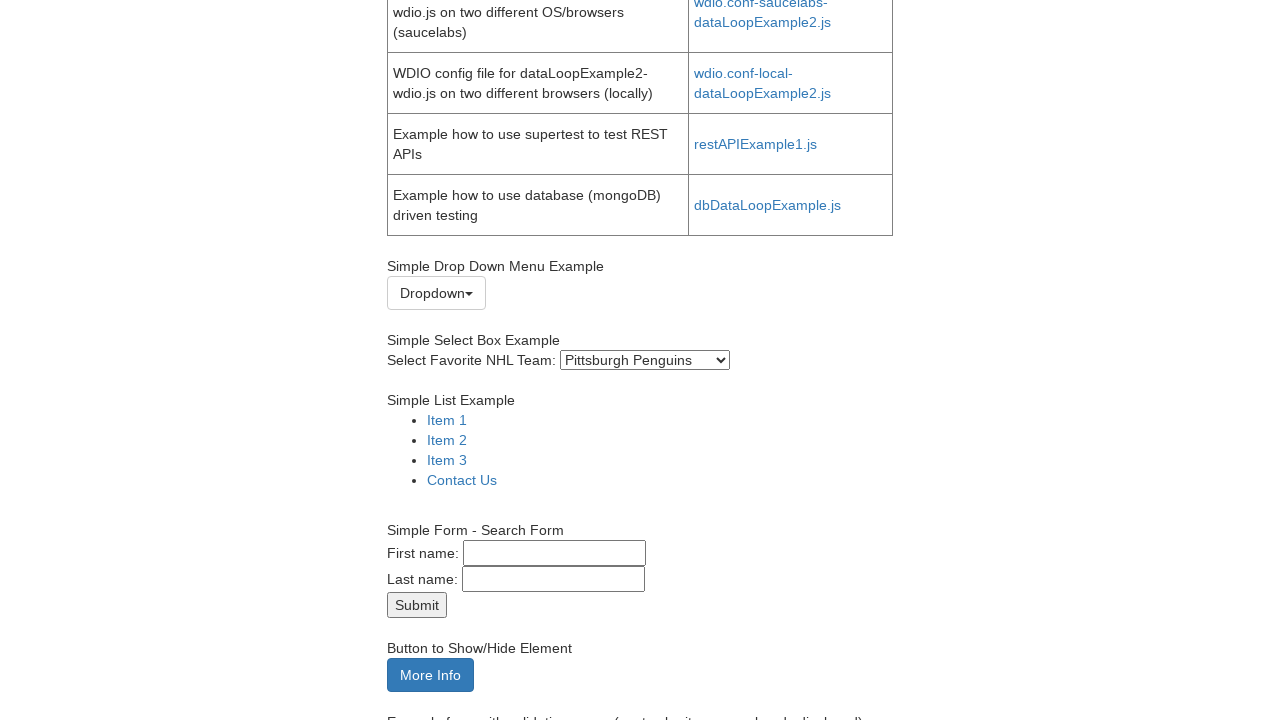

Selected option by value 'Blackhawks' on #selectbox
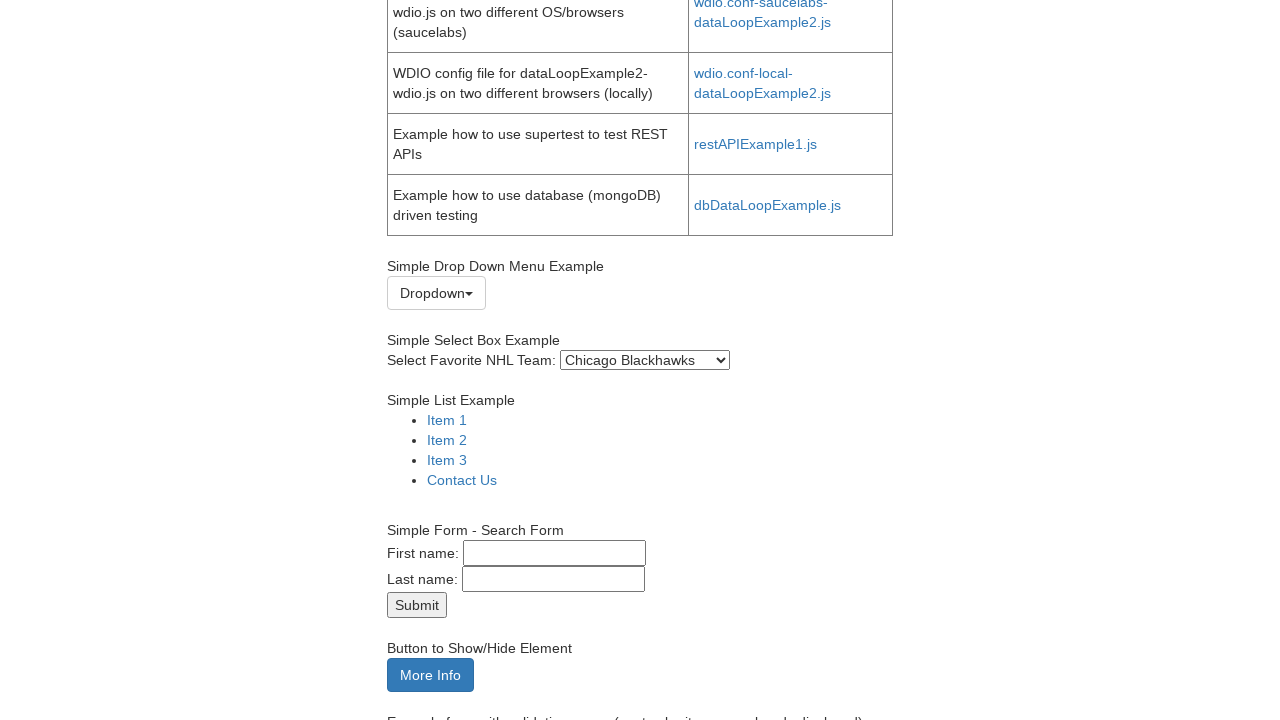

Retrieved selected option text
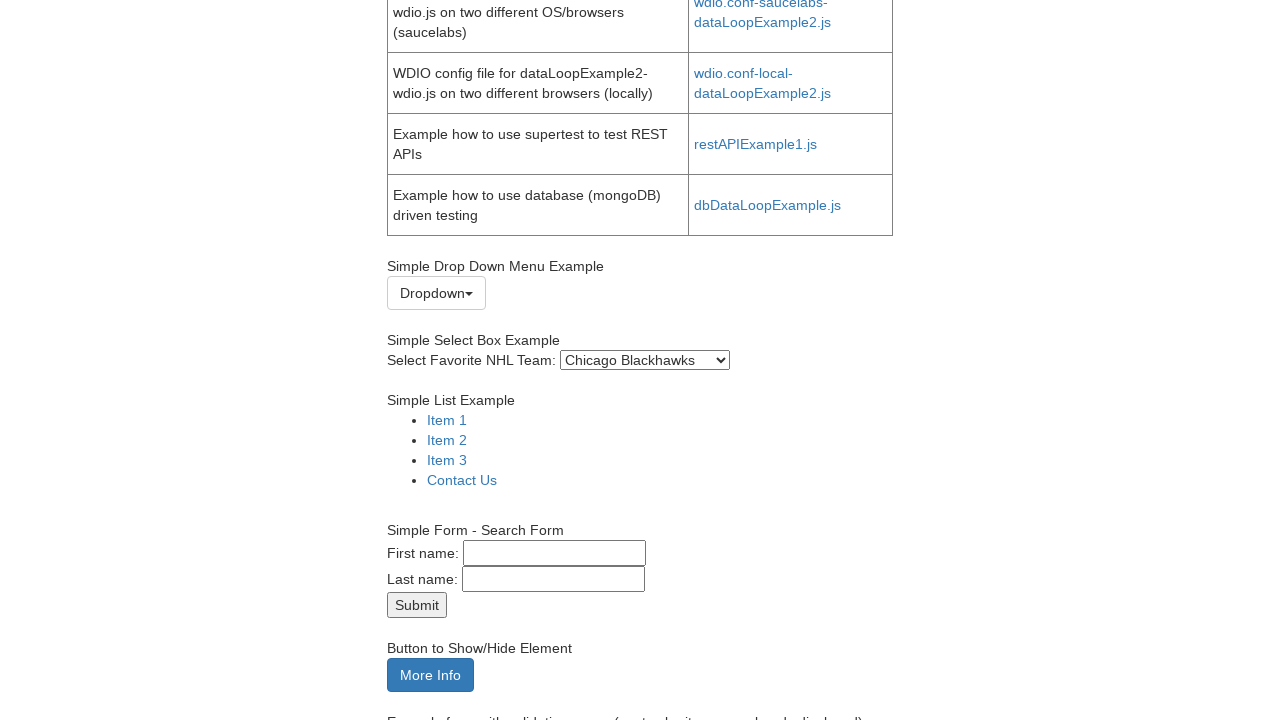

Verified 'Chicago Blackhawks' is selected by value
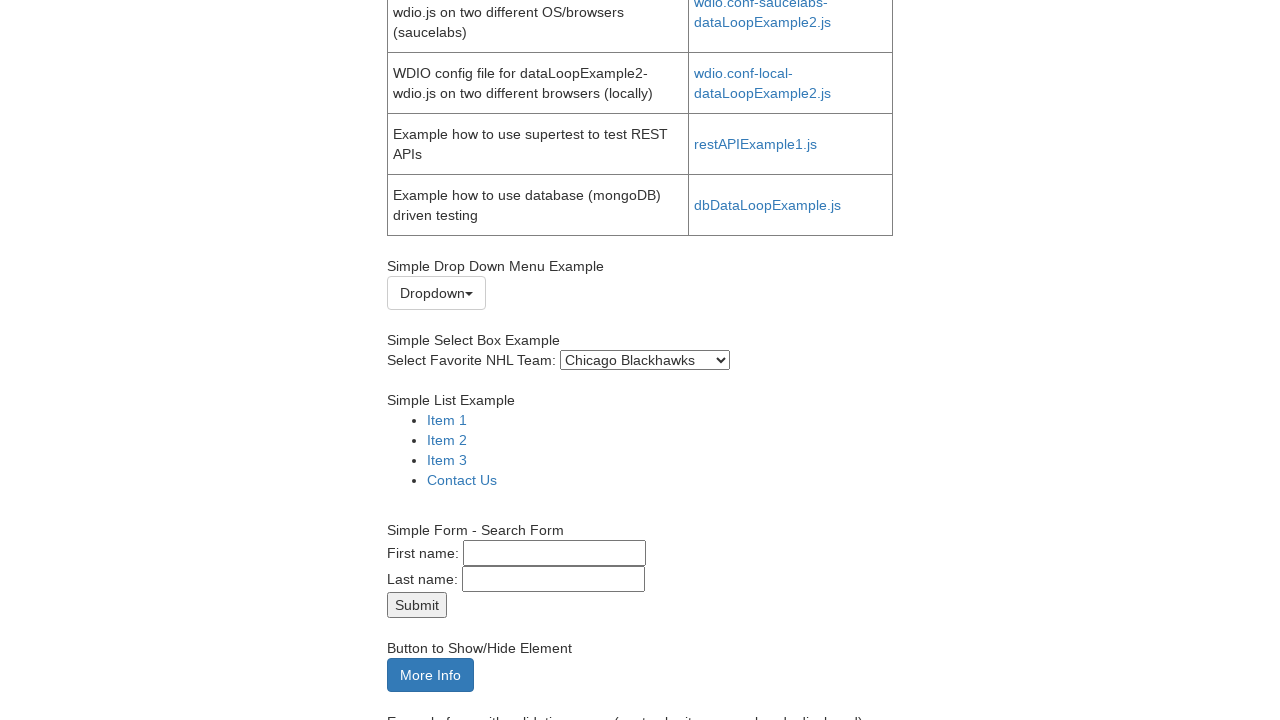

Selected option by value 'Coyotes' on #selectbox
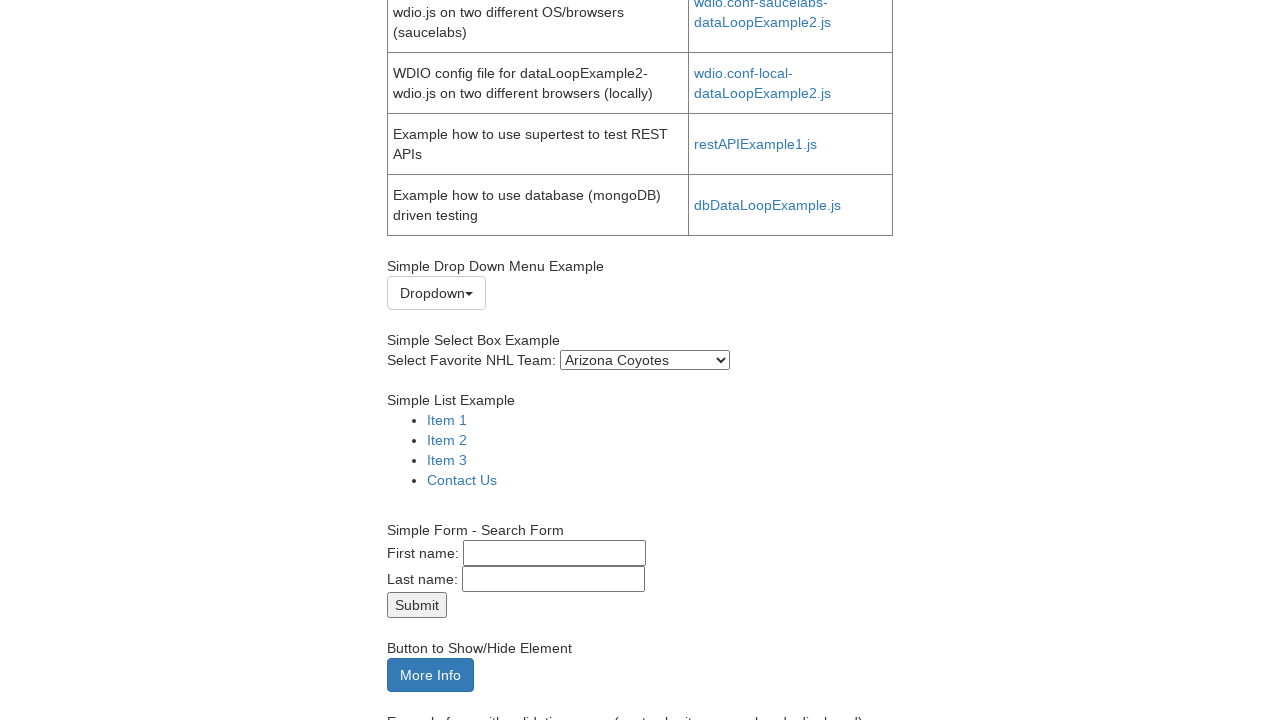

Retrieved selected option text
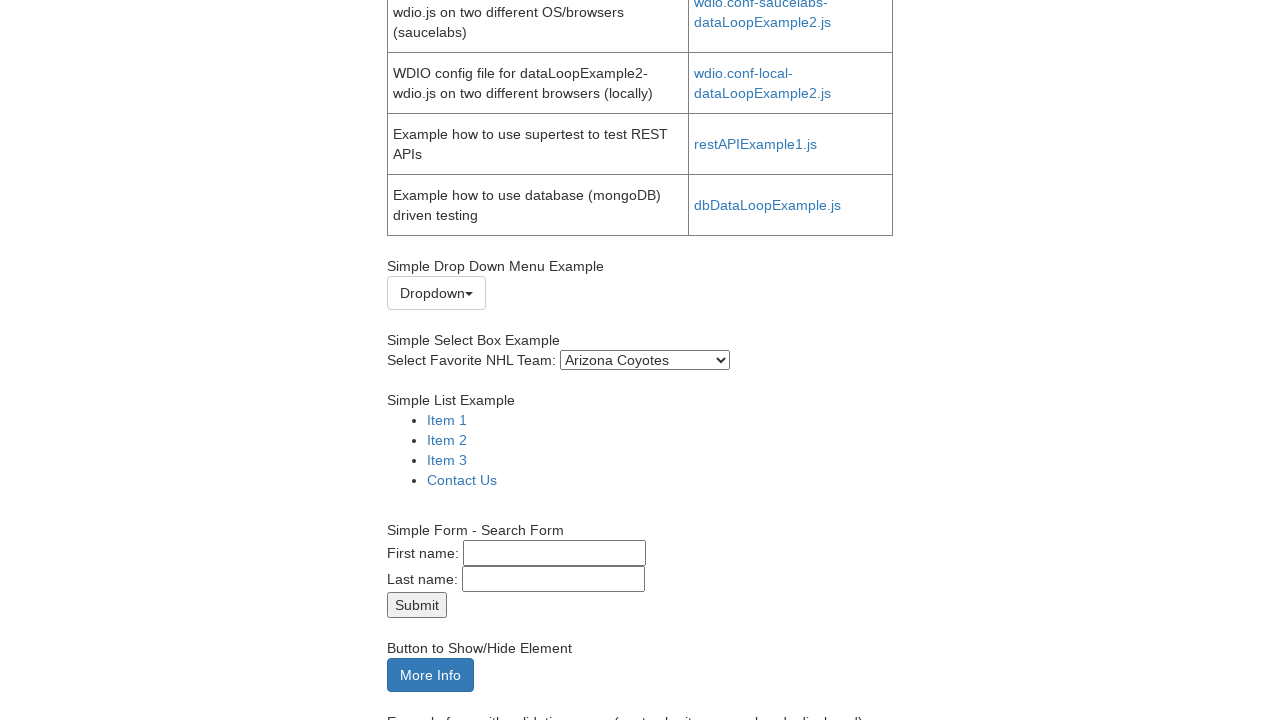

Verified 'Arizona Coyotes' is selected by attribute value
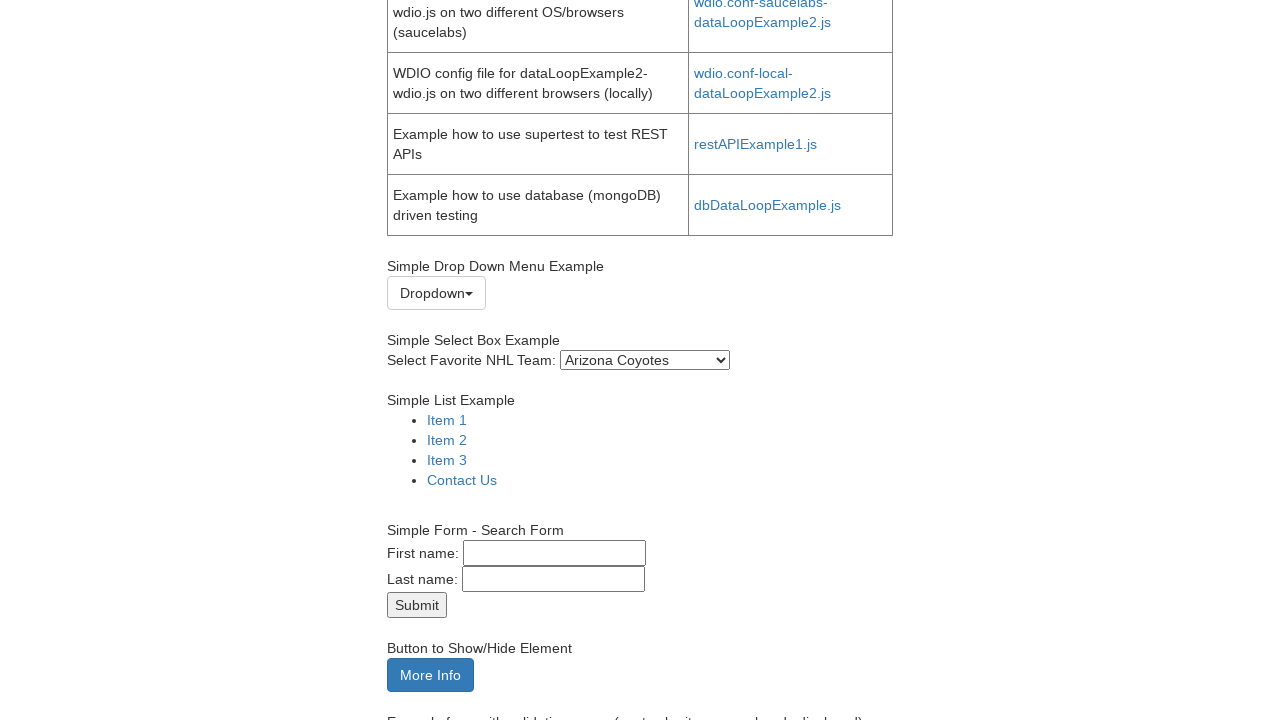

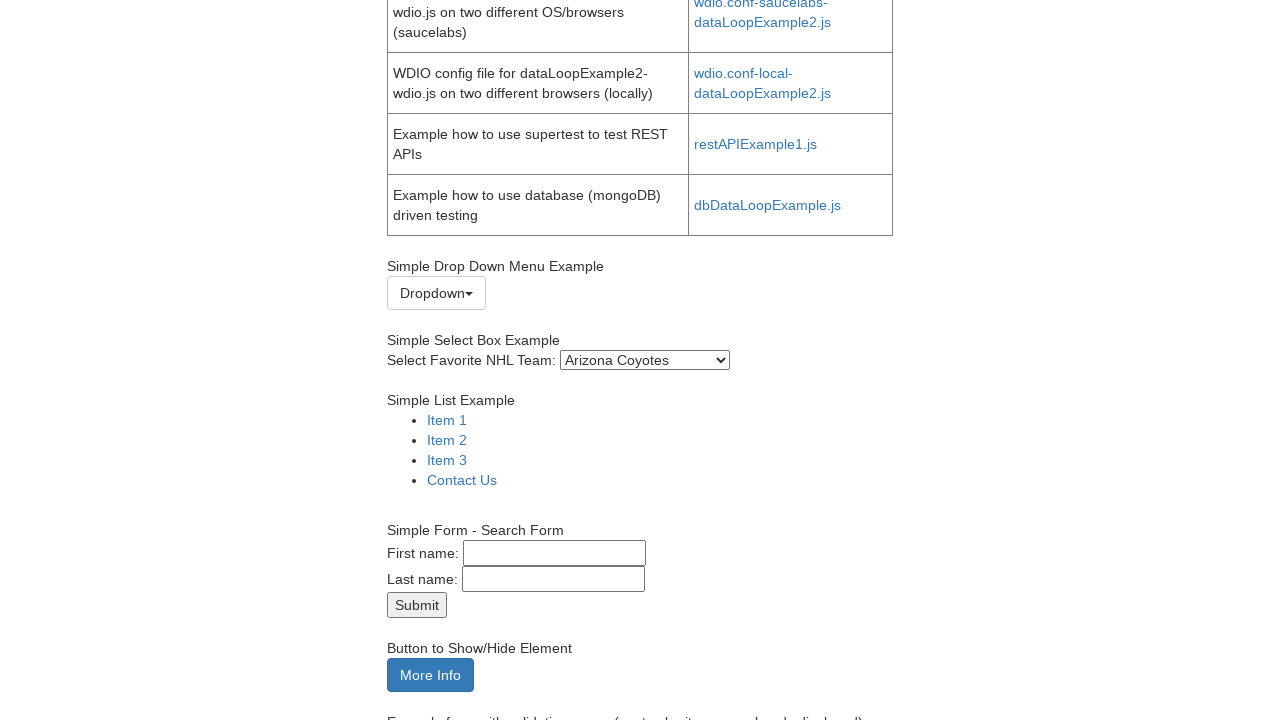